Tests login error message with invalid credentials by entering wrong username and password

Starting URL: https://login.salesforce.com/

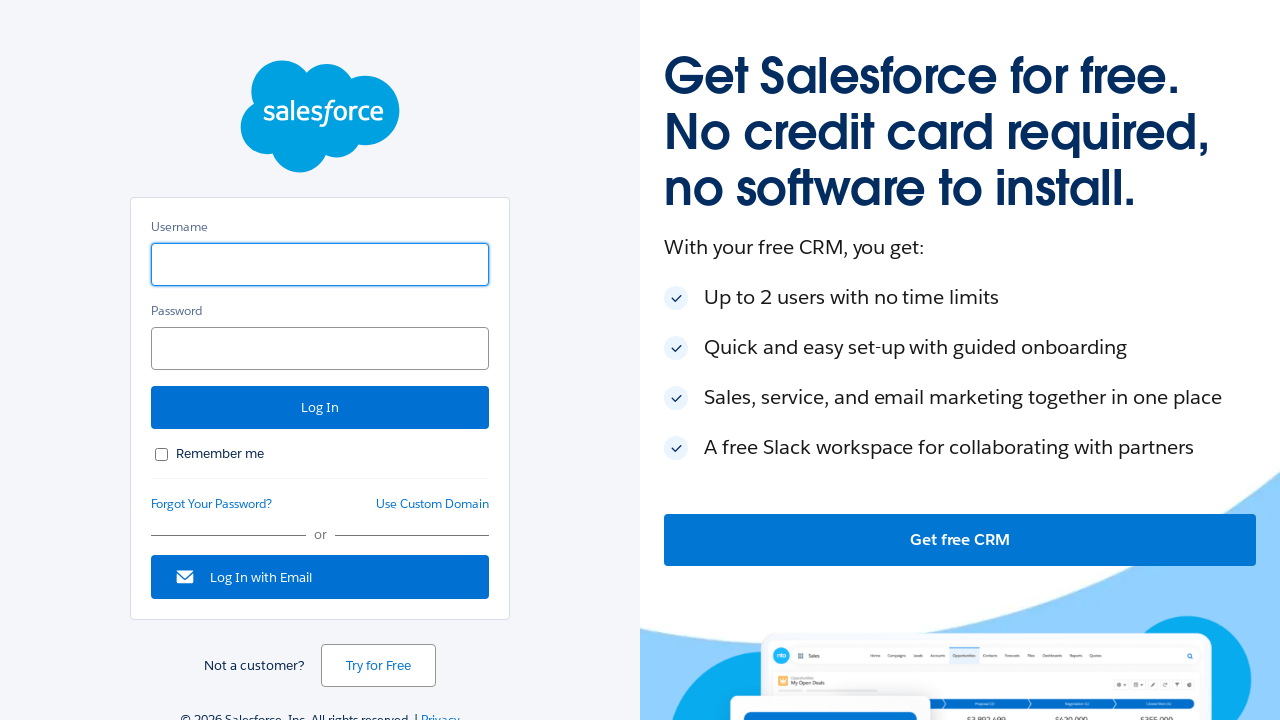

Filled username field with invalid credentials '123' on input#username
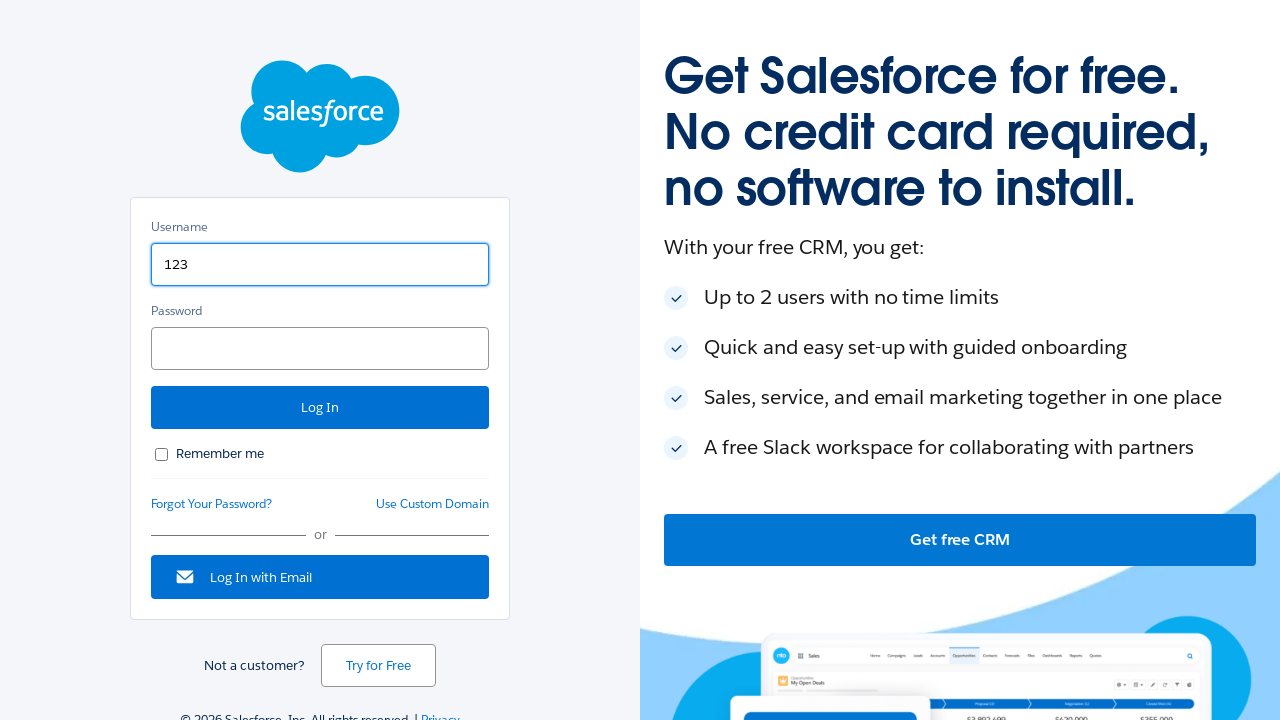

Filled password field with invalid credentials '22131' on input#password
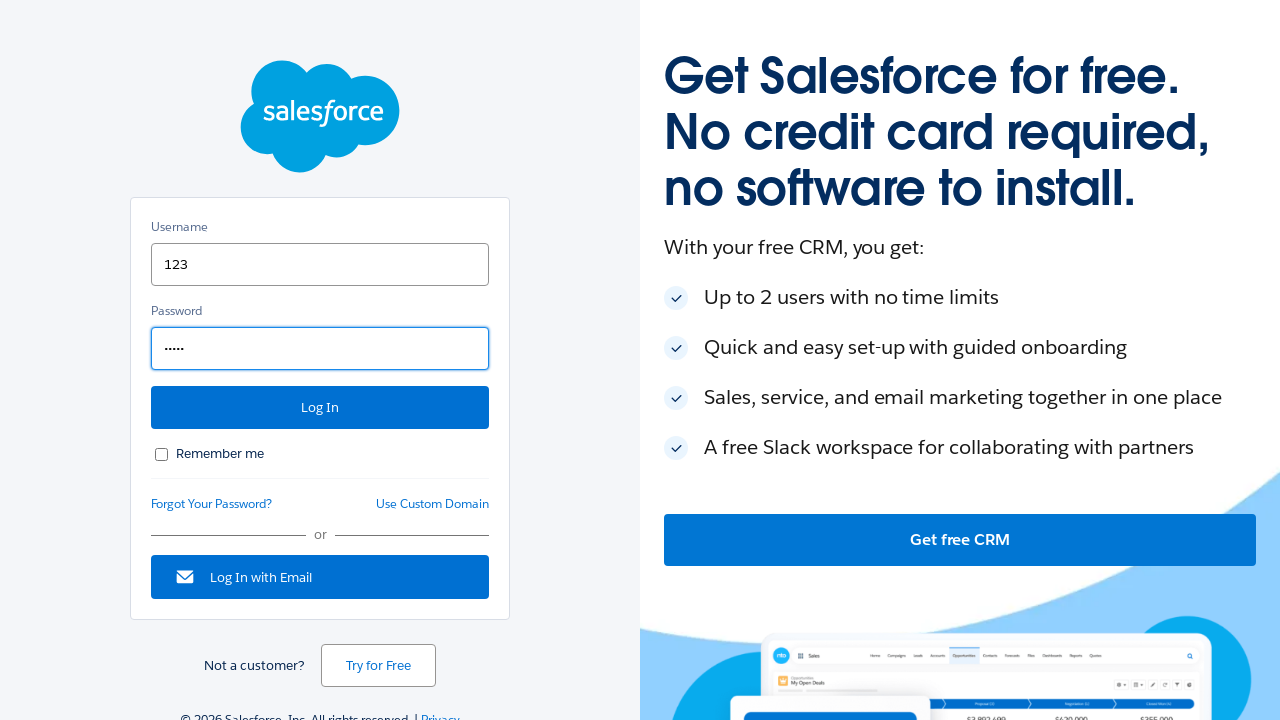

Clicked login button with invalid credentials at (320, 408) on input#Login
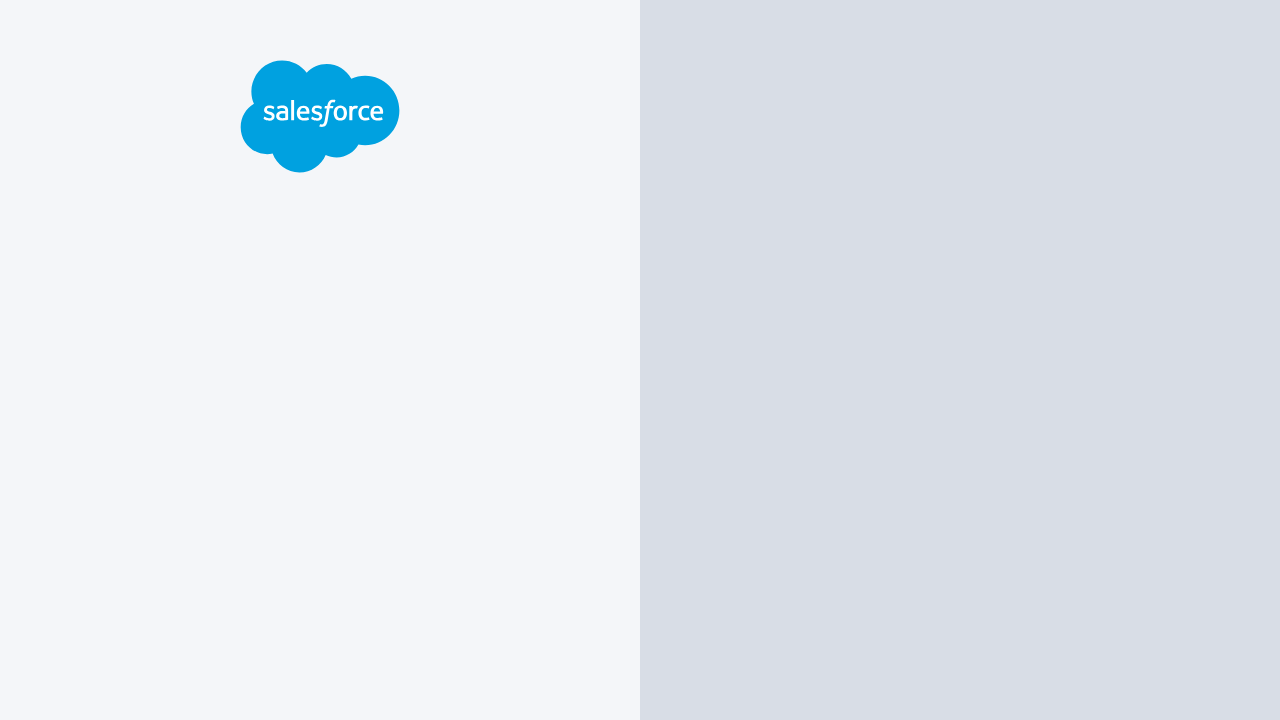

Login error message appeared on screen
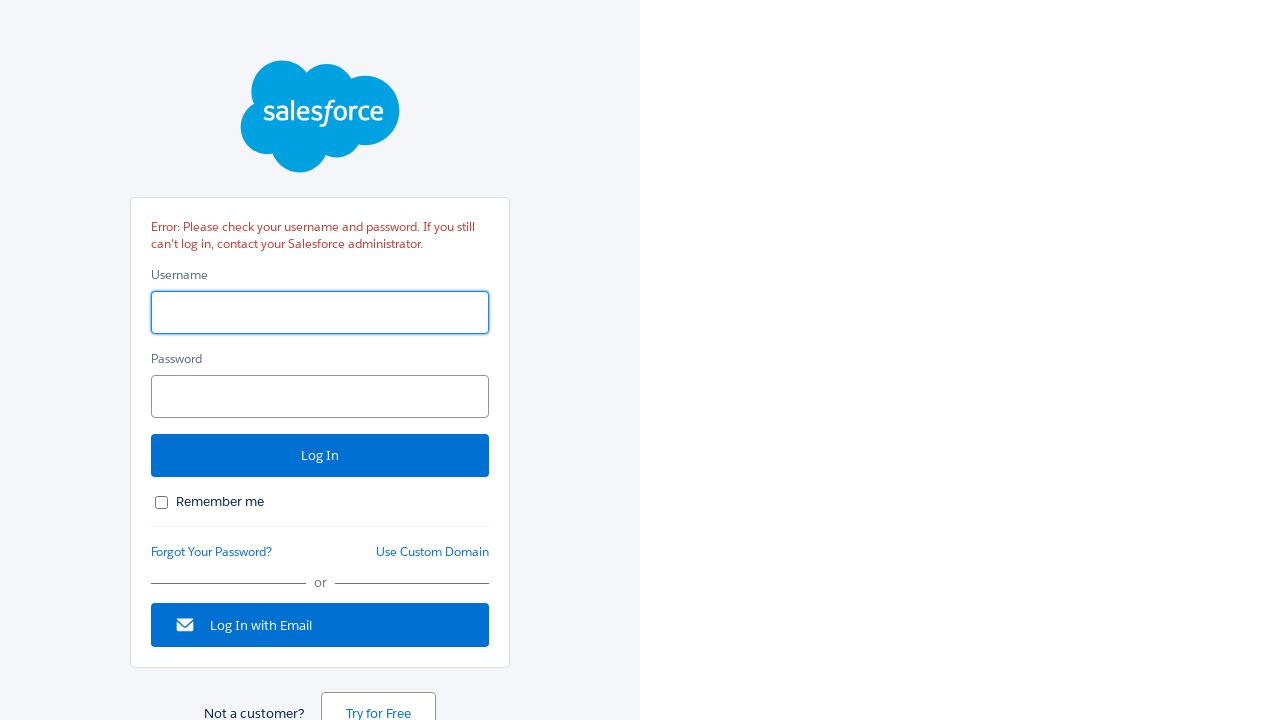

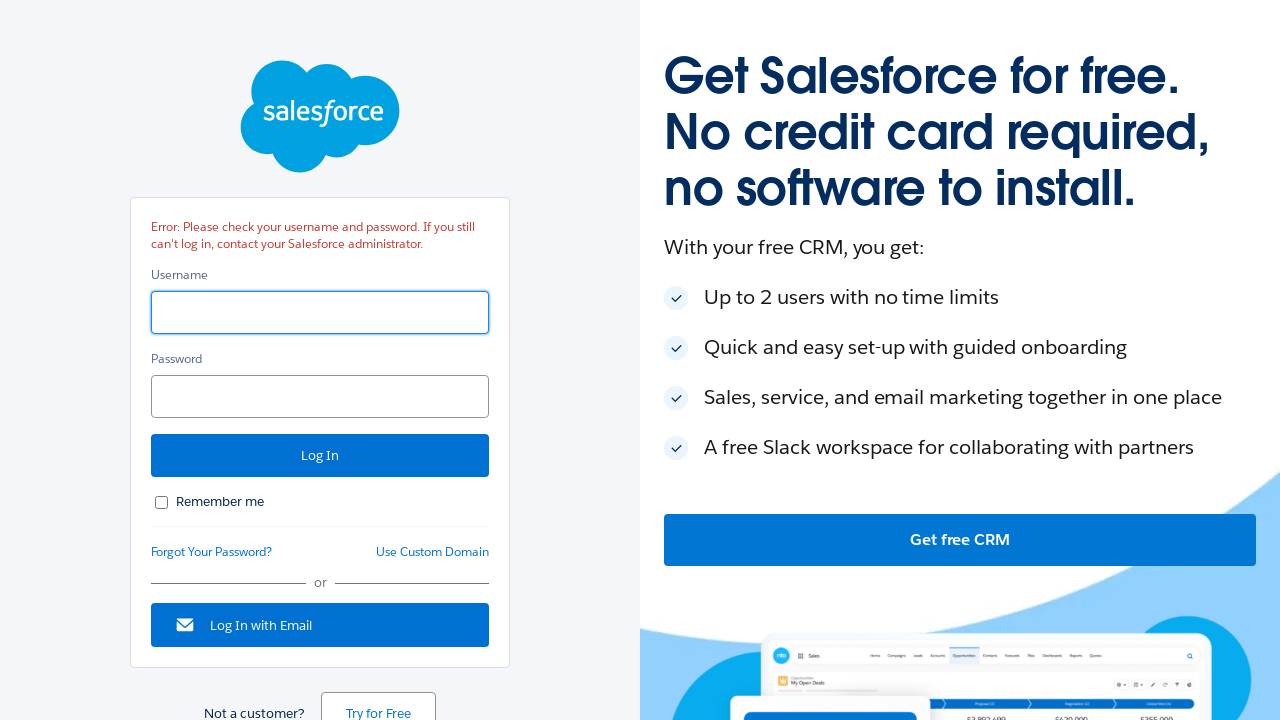